Tests a registration form on a demo automation site by filling in personal details (first name, last name, address, email, phone), selecting gender options, checking hobby checkboxes, entering password fields, and submitting the form.

Starting URL: https://demo.automationtesting.in/Register.html

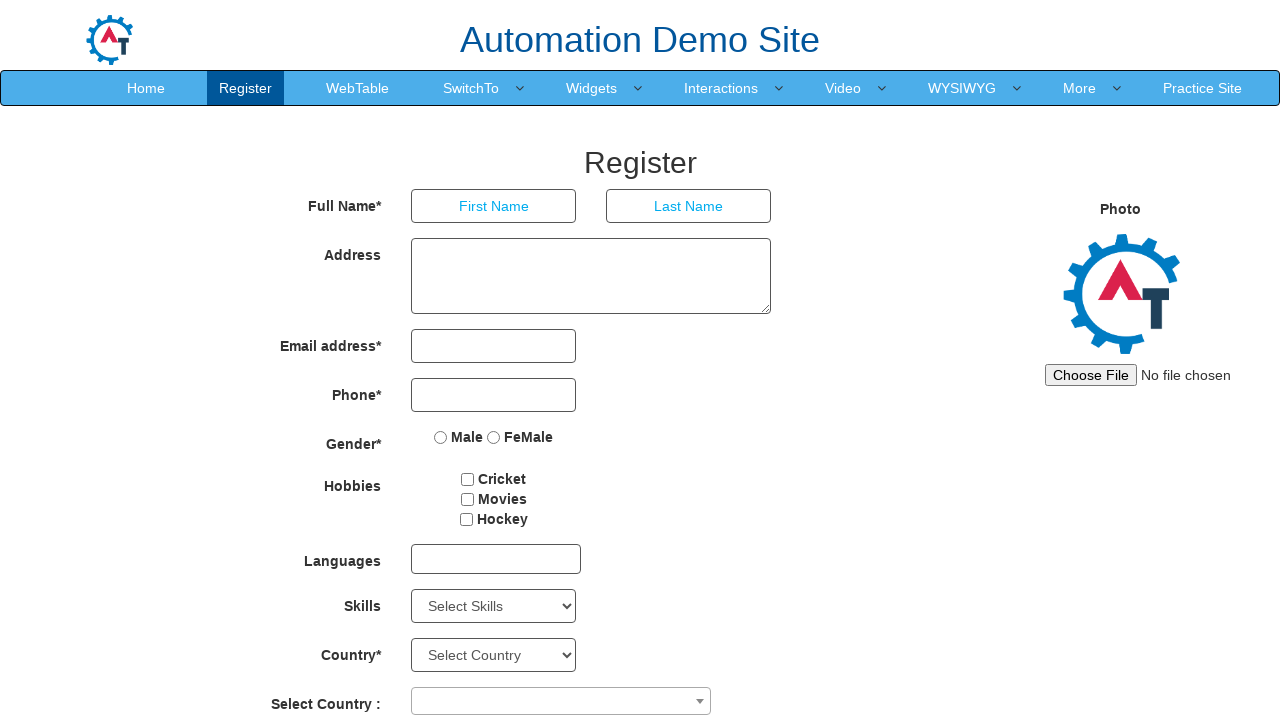

Filled first name field with 'vali' on xpath=//*[@id='basicBootstrapForm']/div[1]/div[1]/input
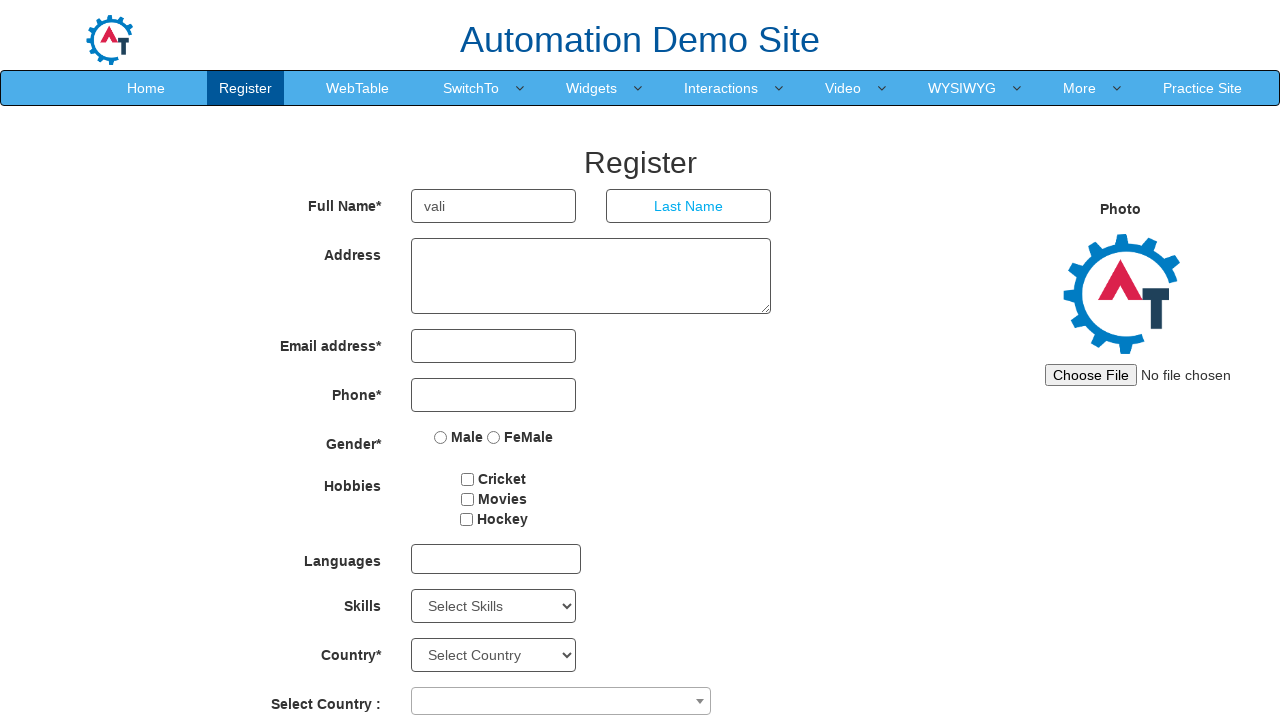

Filled last name field with 'bhai' on xpath=//*[@id='basicBootstrapForm']/div[1]/div[2]/input
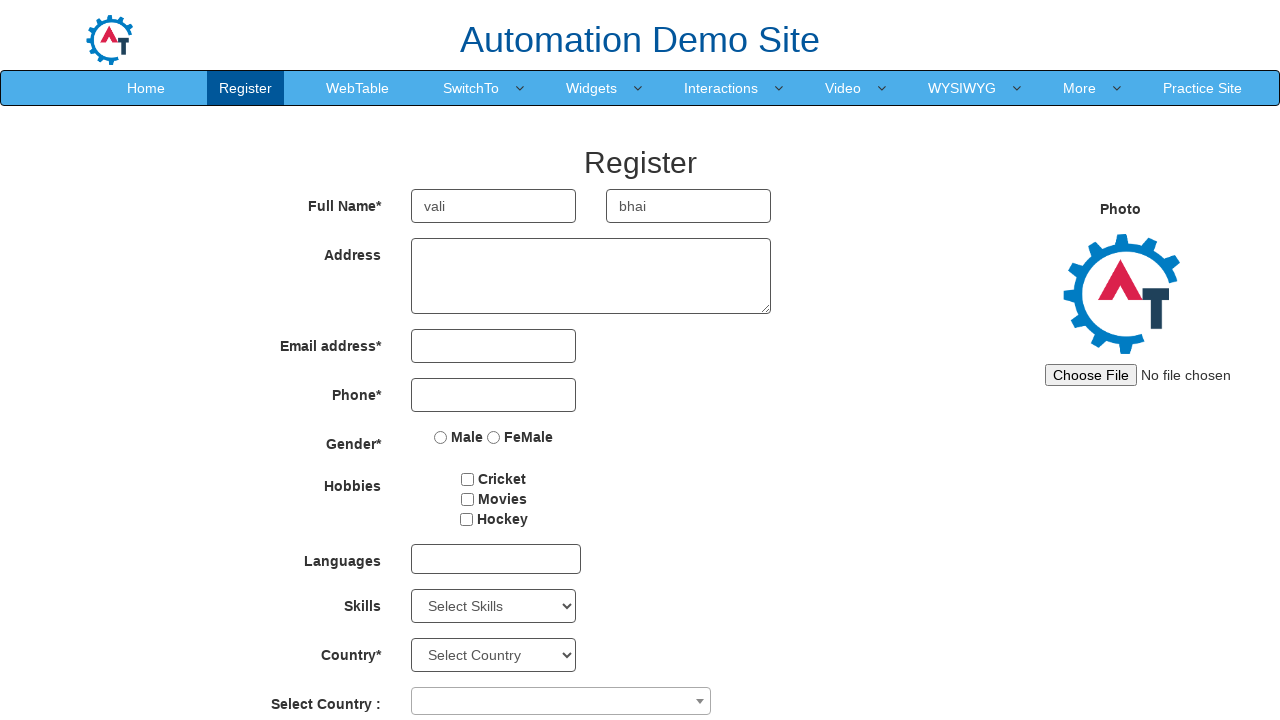

Filled address field with 'fulladdress' on xpath=//*[@id='basicBootstrapForm']/div[2]/div/textarea
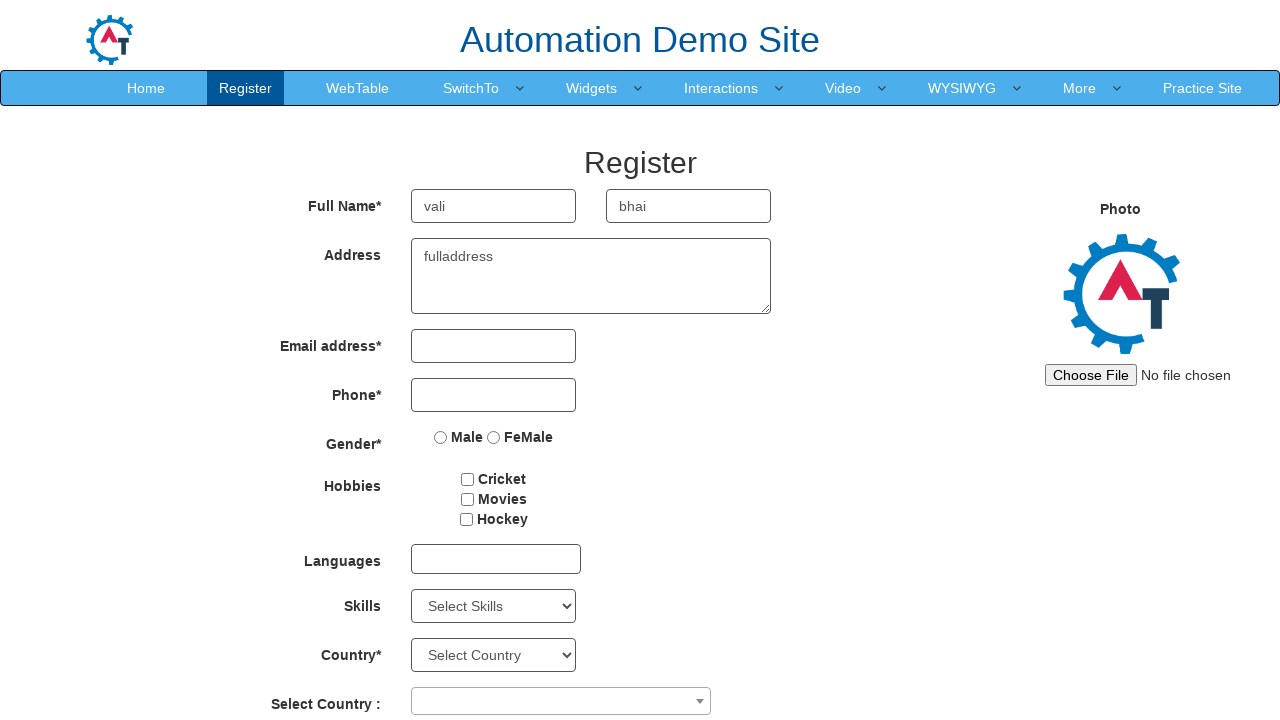

Filled email field with 'valishasha@gmail.com' on xpath=//*[@id='eid']/input
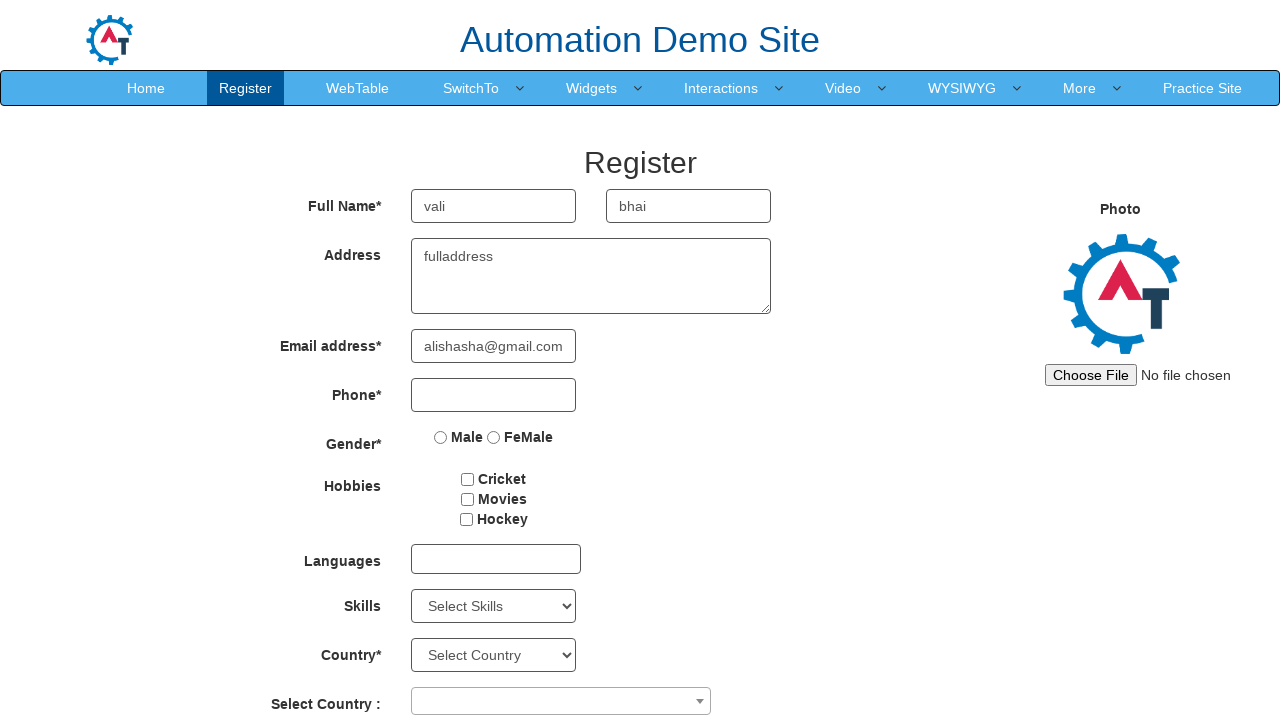

Filled phone number field with '9884664646' on xpath=//*[@id='basicBootstrapForm']/div[4]/div/input
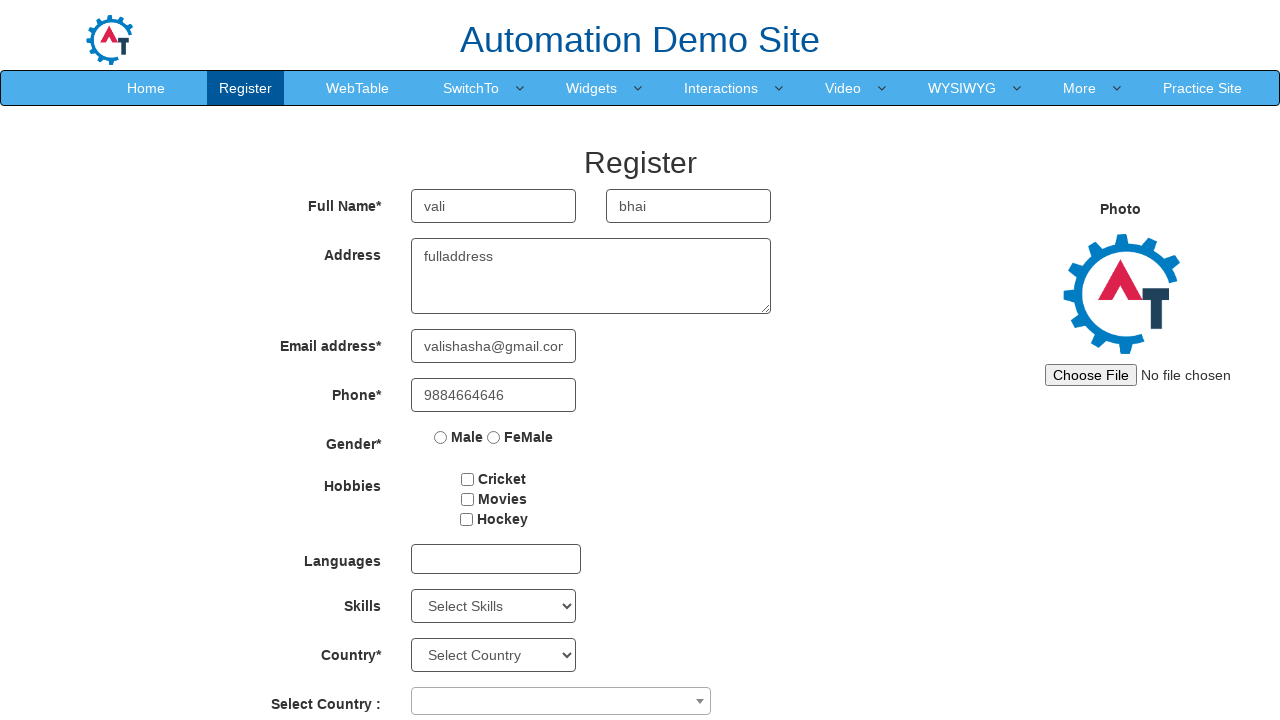

Selected first gender option at (441, 437) on xpath=//*[@id='basicBootstrapForm']/div[5]/div/label[1]/input
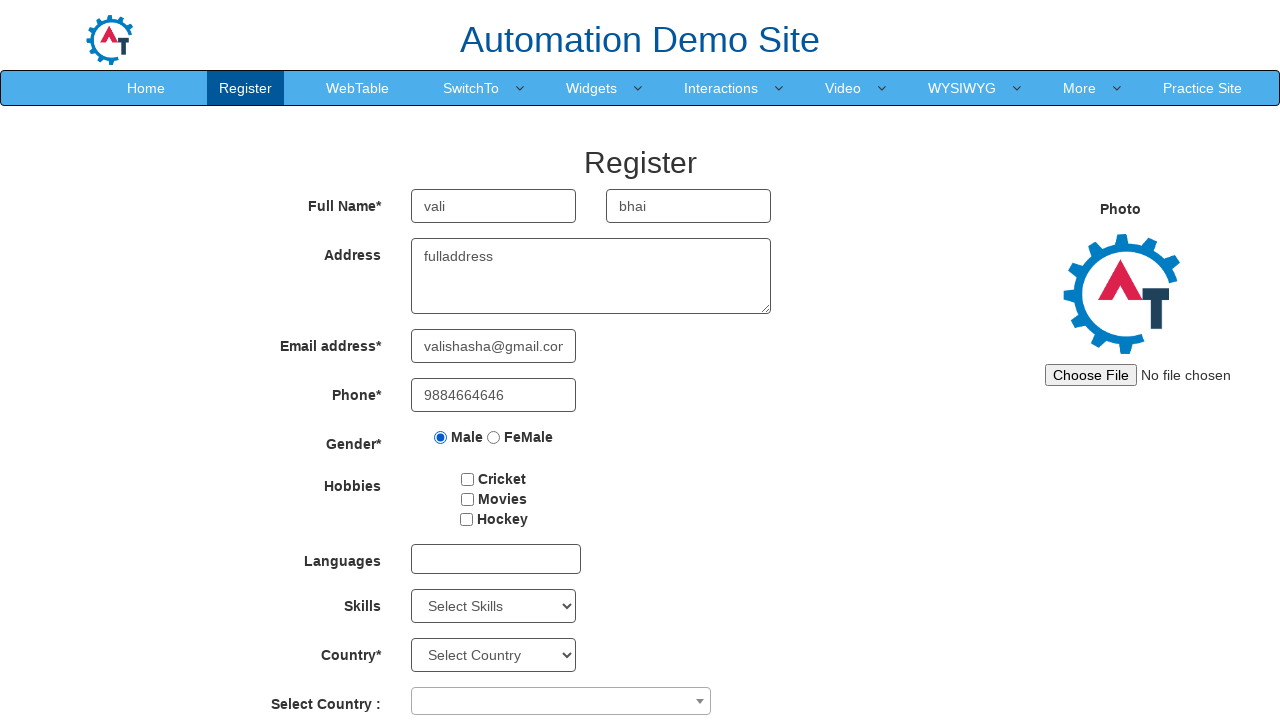

Selected second gender option at (494, 437) on xpath=//*[@id='basicBootstrapForm']/div[5]/div/label[2]/input
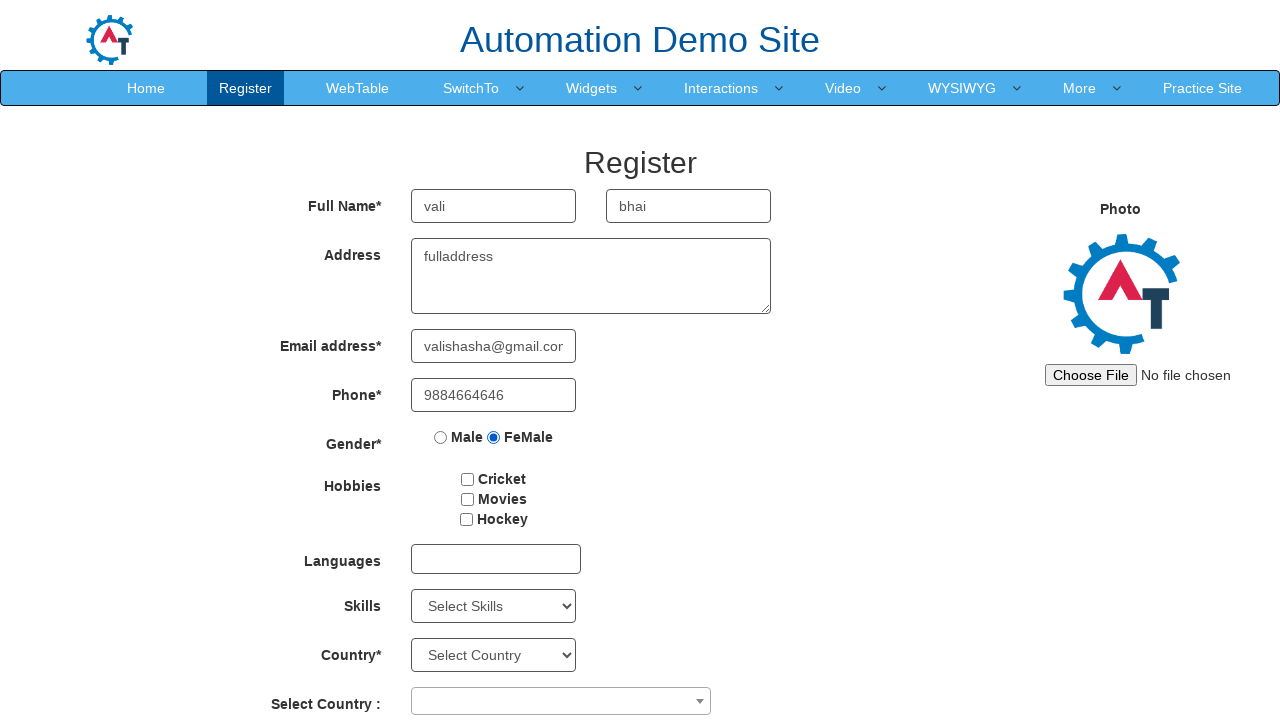

Checked first hobby checkbox at (468, 479) on xpath=//*[@id='checkbox1']
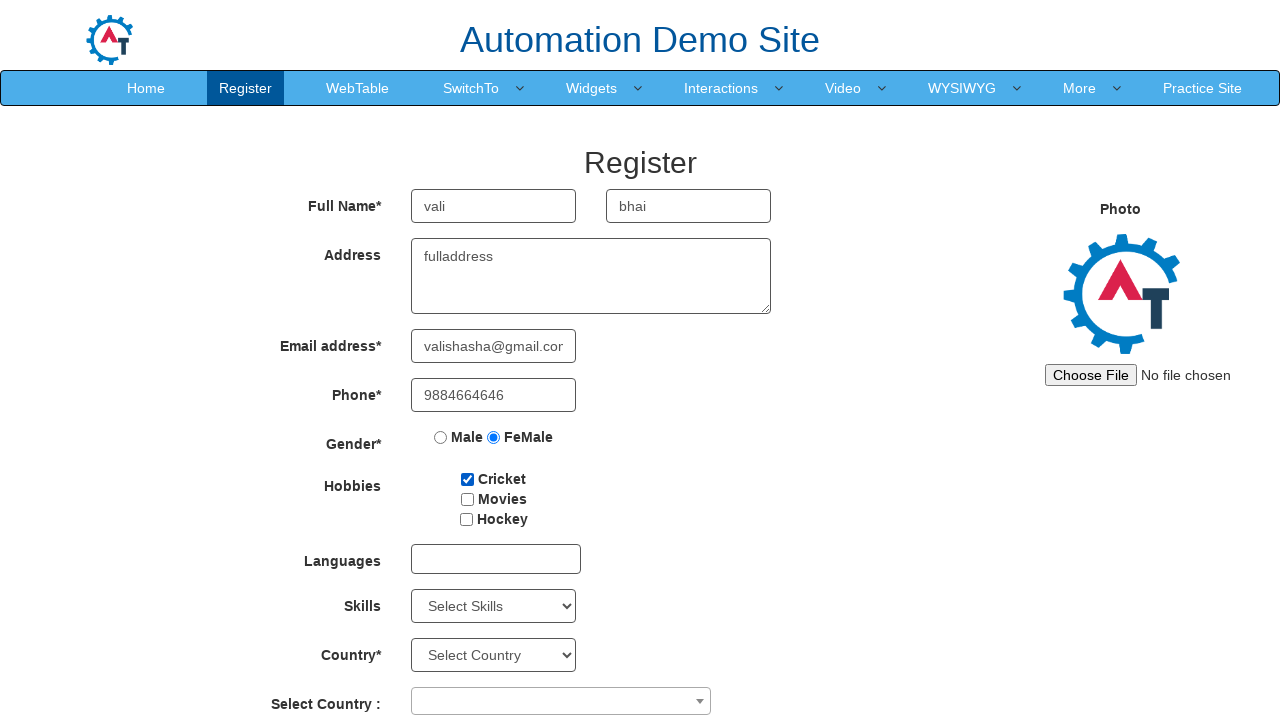

Checked second hobby checkbox at (467, 499) on xpath=//*[@id='checkbox2']
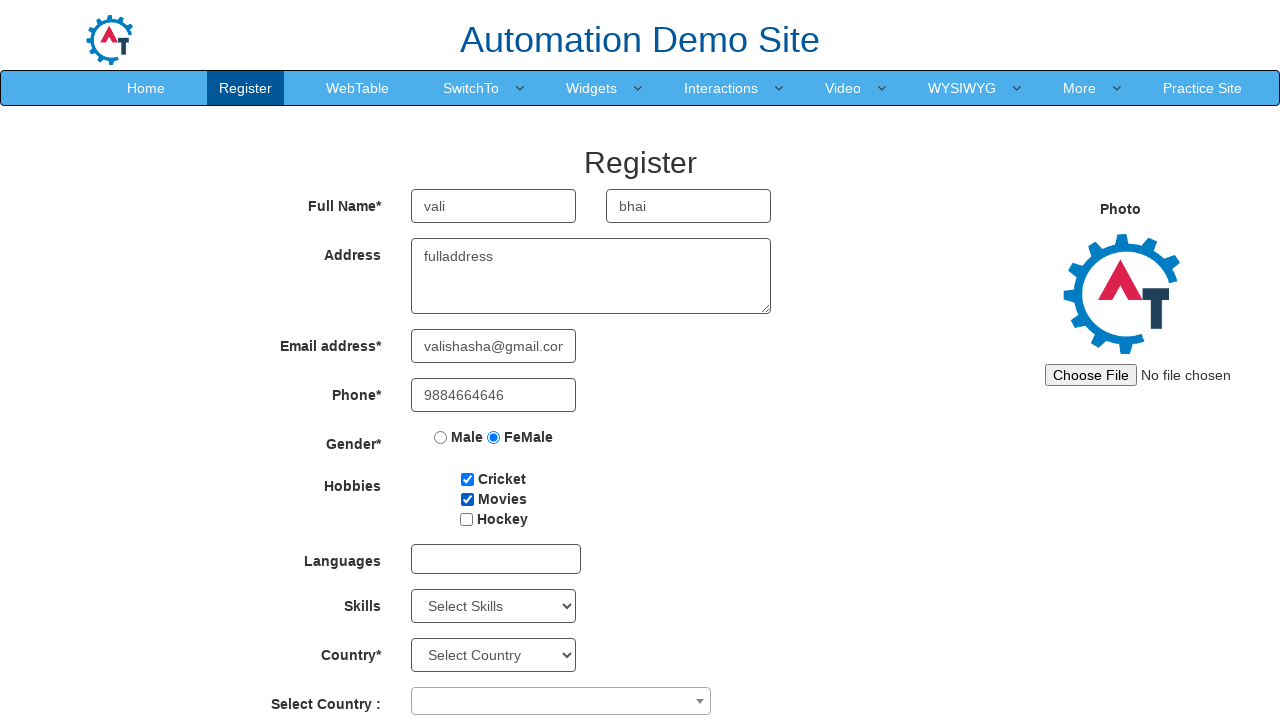

Checked third hobby checkbox at (466, 519) on xpath=//*[@id='checkbox3']
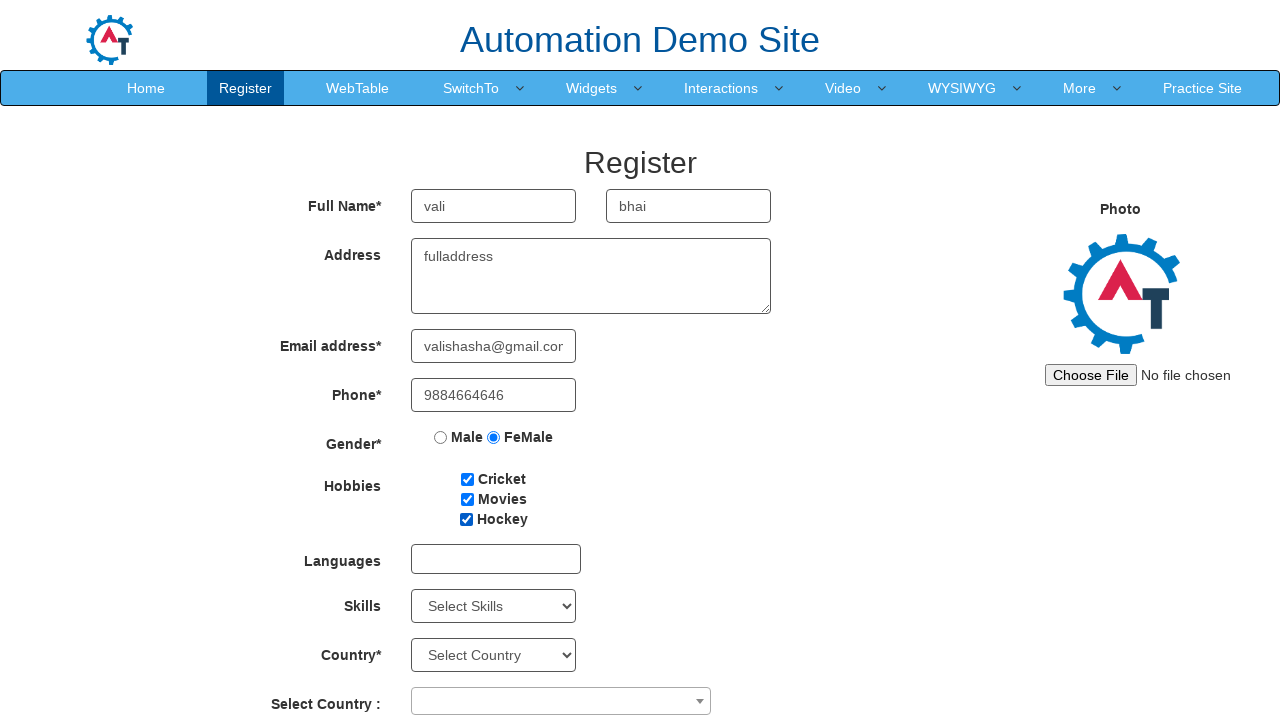

Filled password field with '12345' on xpath=//*[@id='firstpassword']
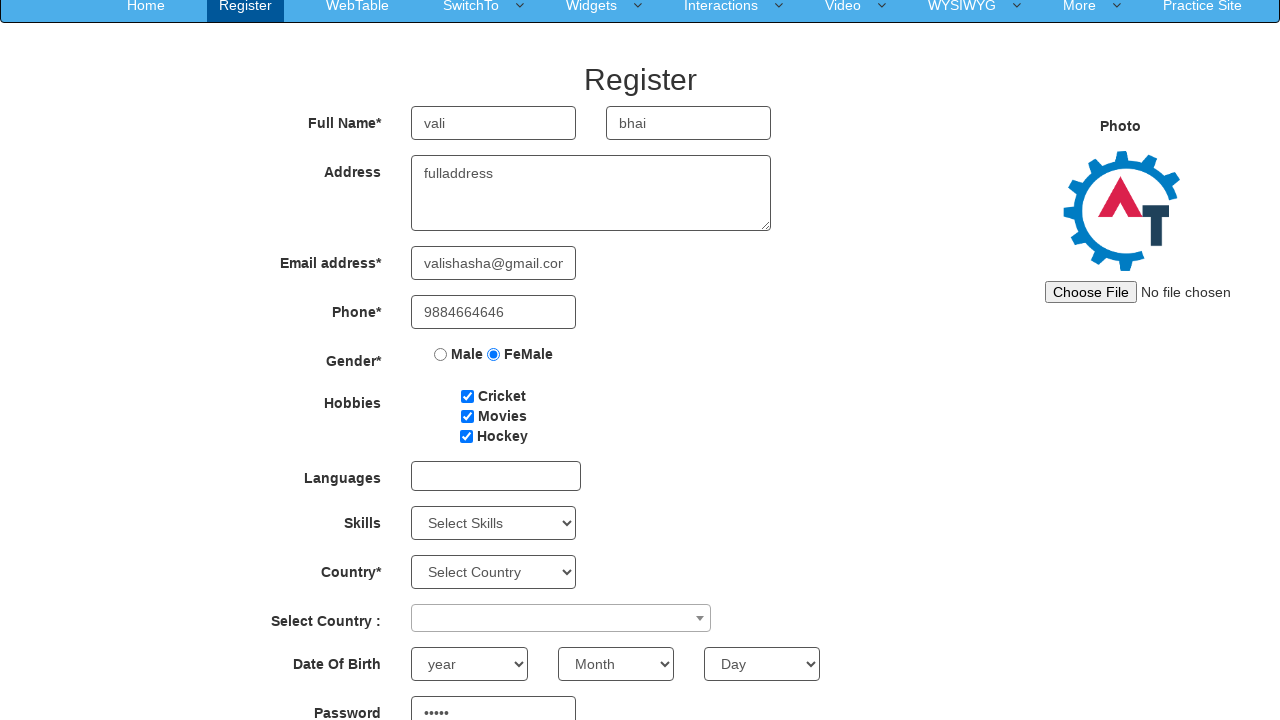

Filled confirm password field with '12345' on xpath=//*[@id='secondpassword']
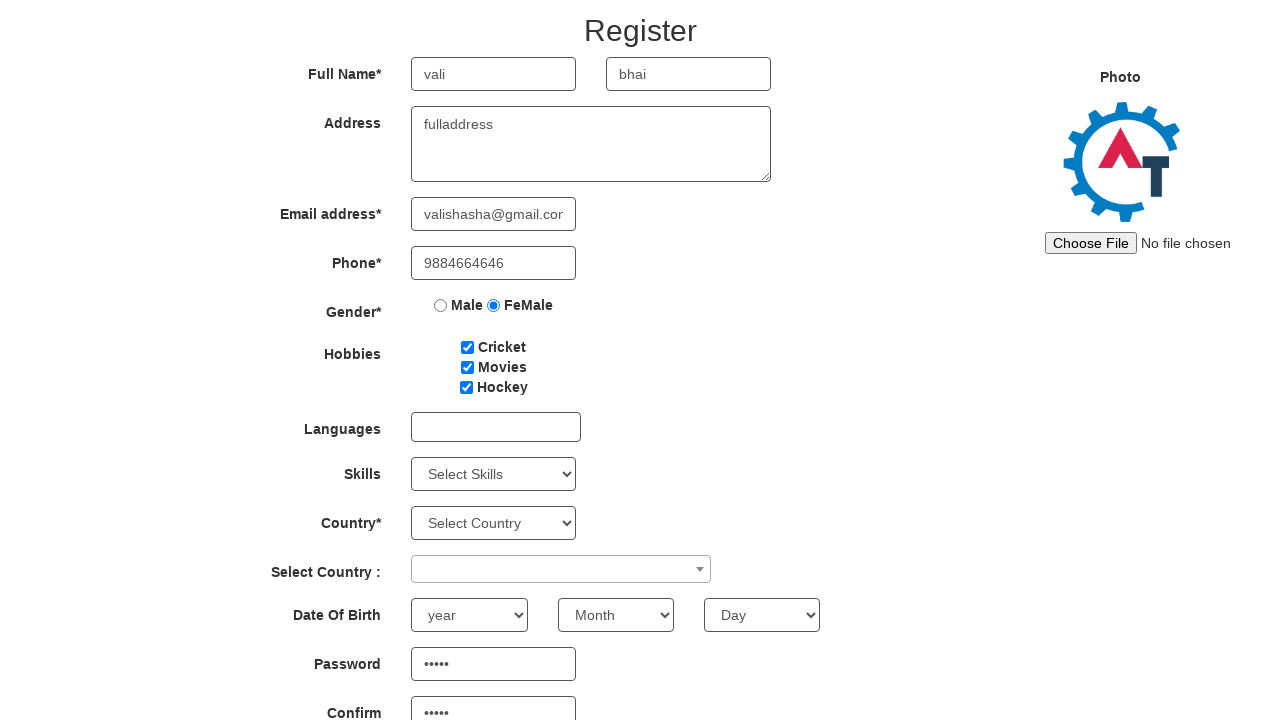

Clicked submit button to complete registration form at (572, 623) on xpath=//*[@id='submitbtn']
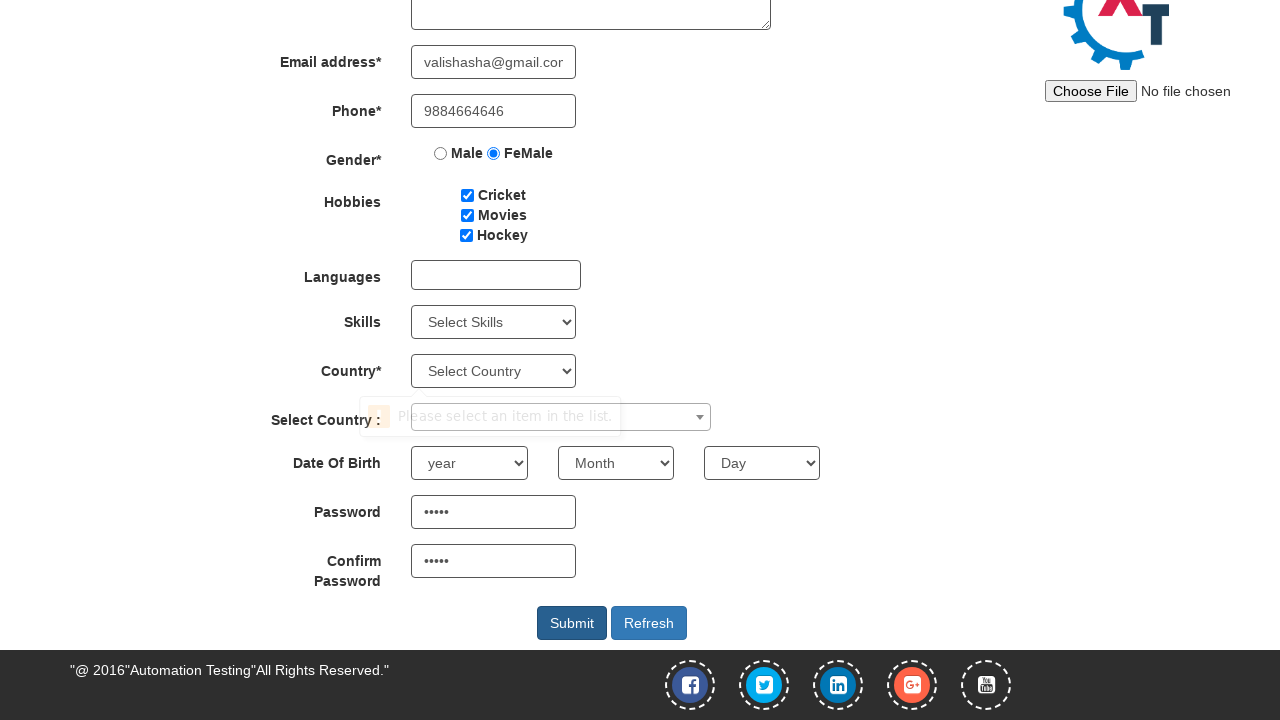

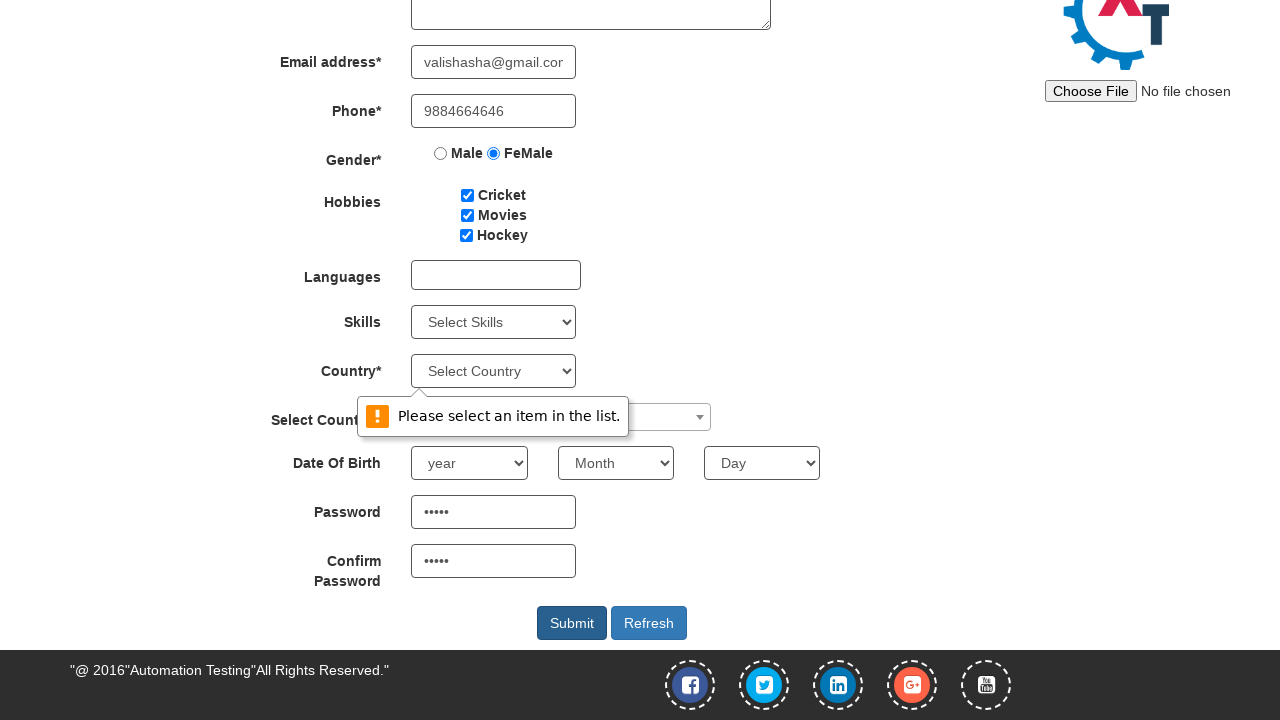